Tests autocomplete/autosuggest dropdown functionality by typing a partial country name and selecting "Canada" from the suggestions that appear.

Starting URL: https://rahulshettyacademy.com/dropdownsPractise/

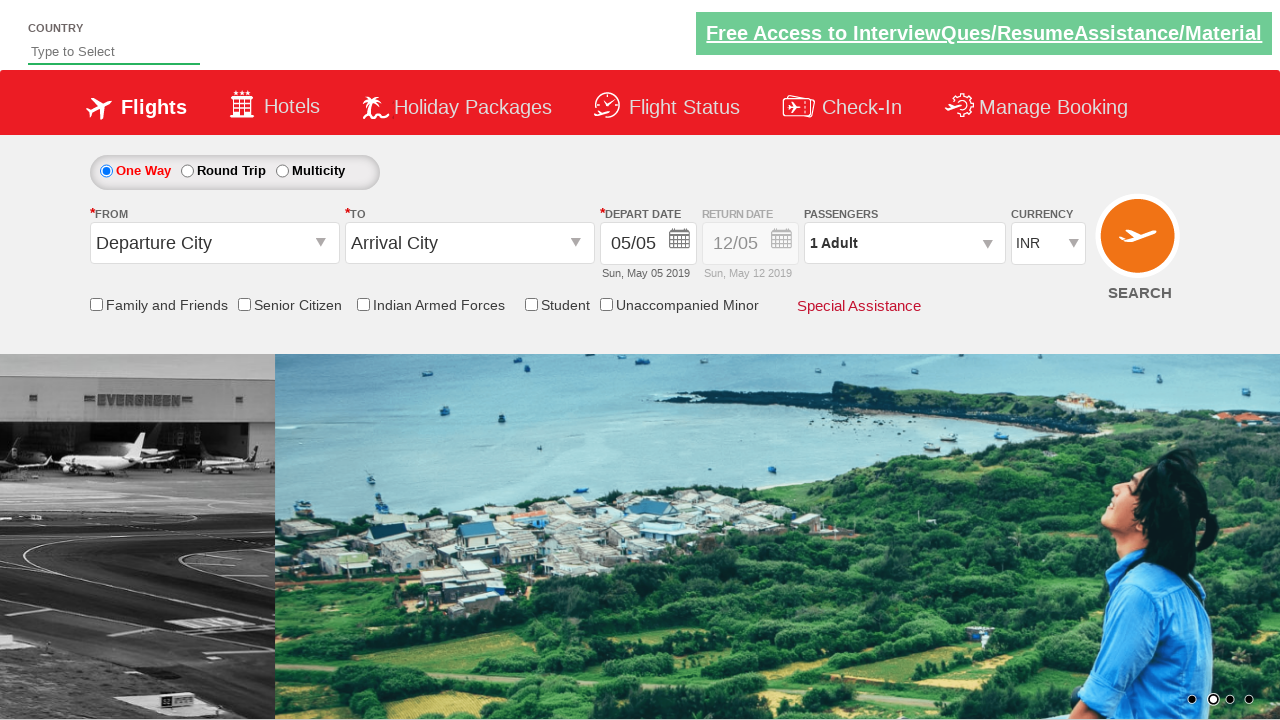

Filled autosuggest field with 'can' on #autosuggest
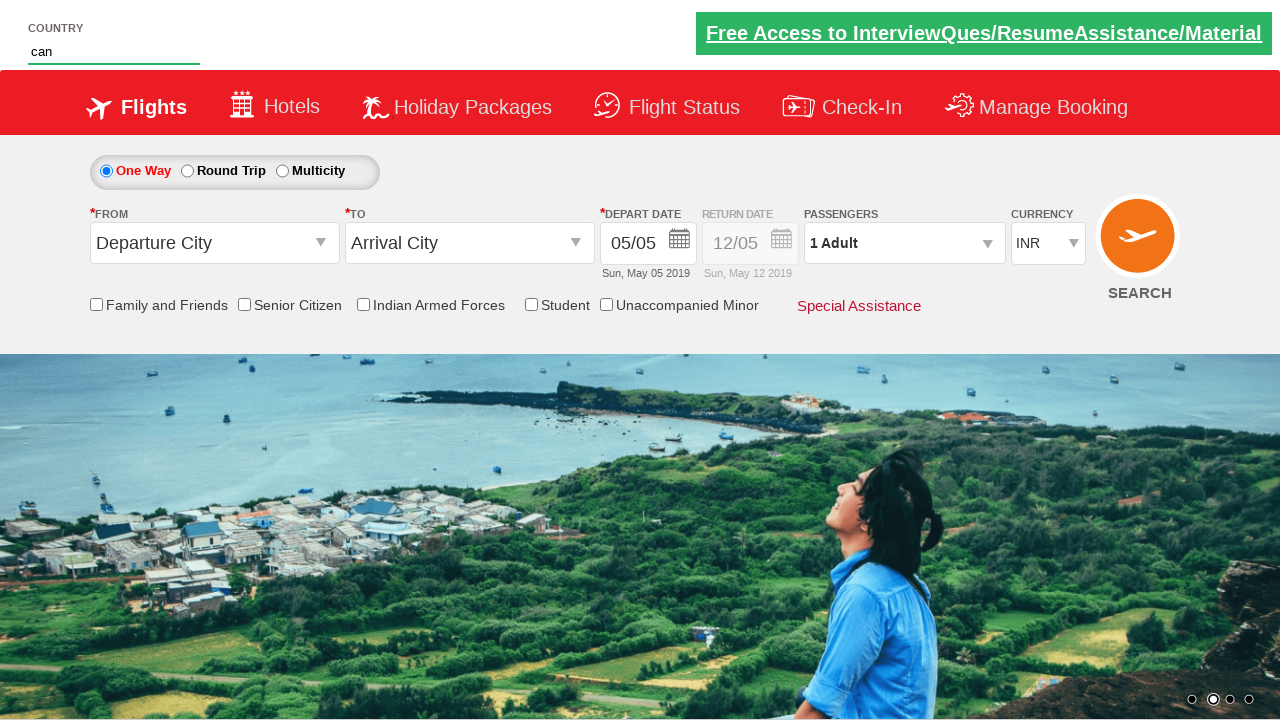

Autosuggest dropdown suggestions loaded
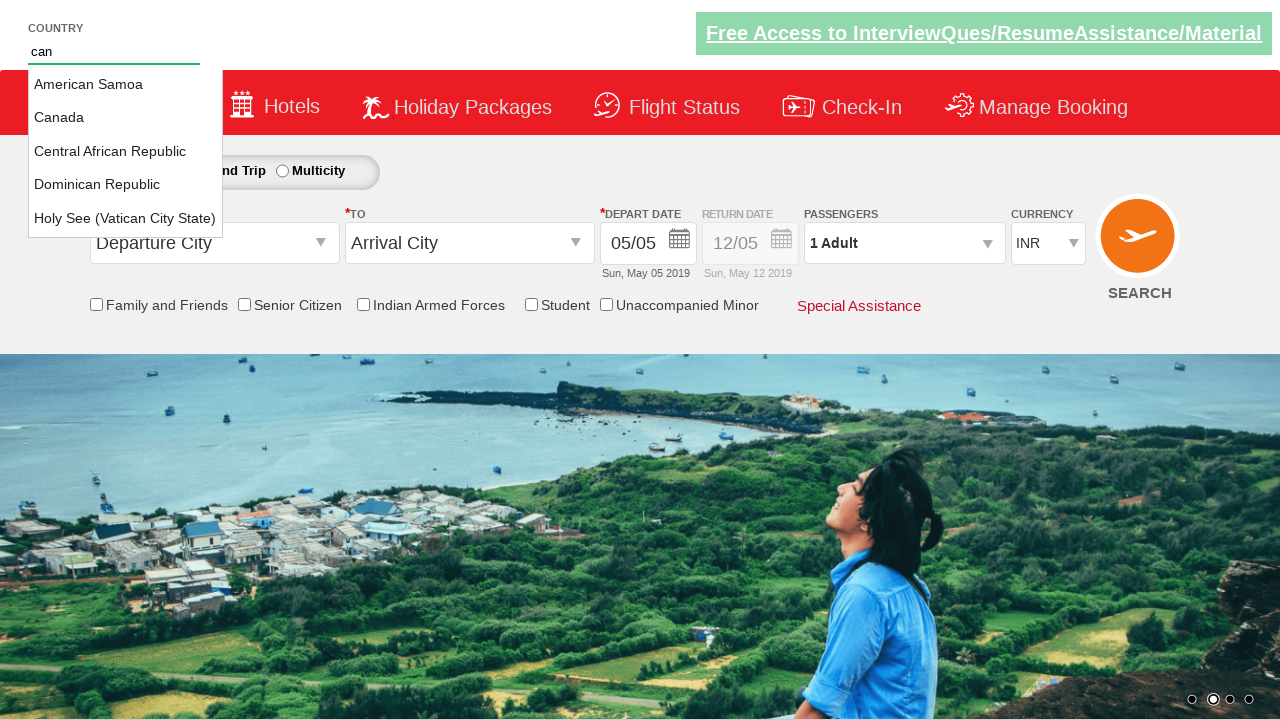

Located all dropdown option elements
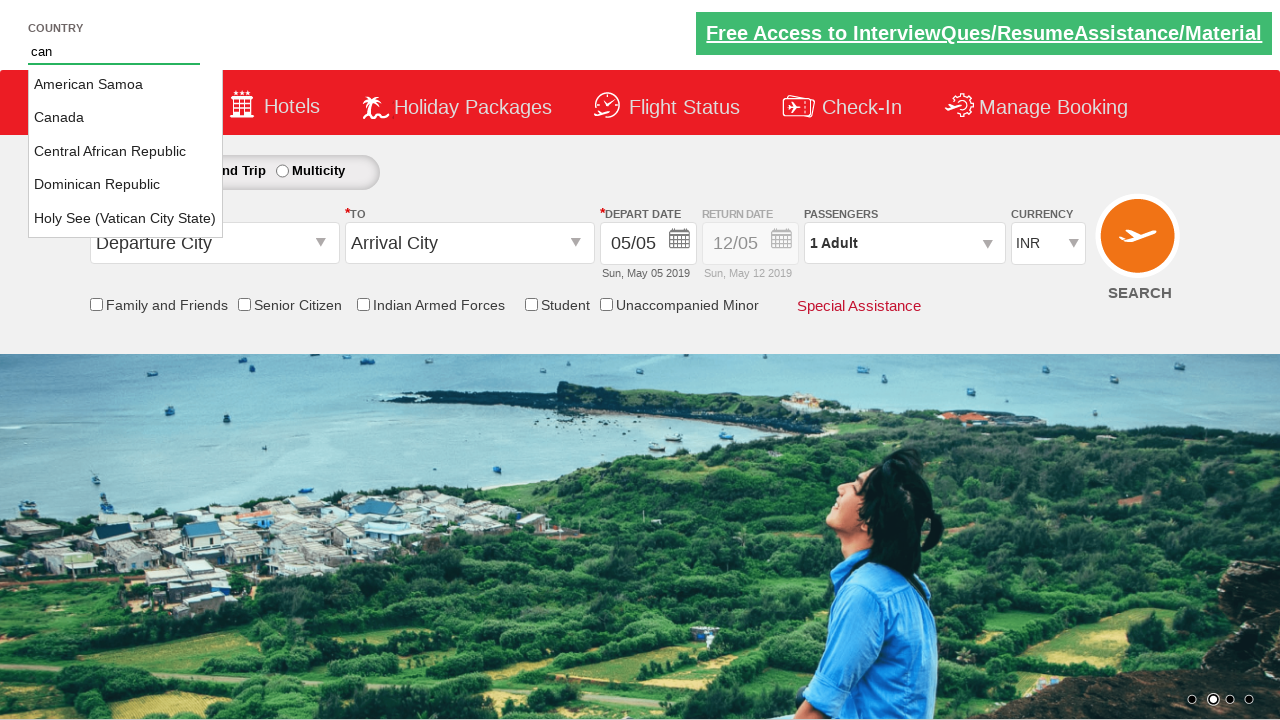

Selected 'Canada' from autosuggest dropdown at (126, 118) on xpath=//a[contains(@class,"ui-corner-all")] >> nth=1
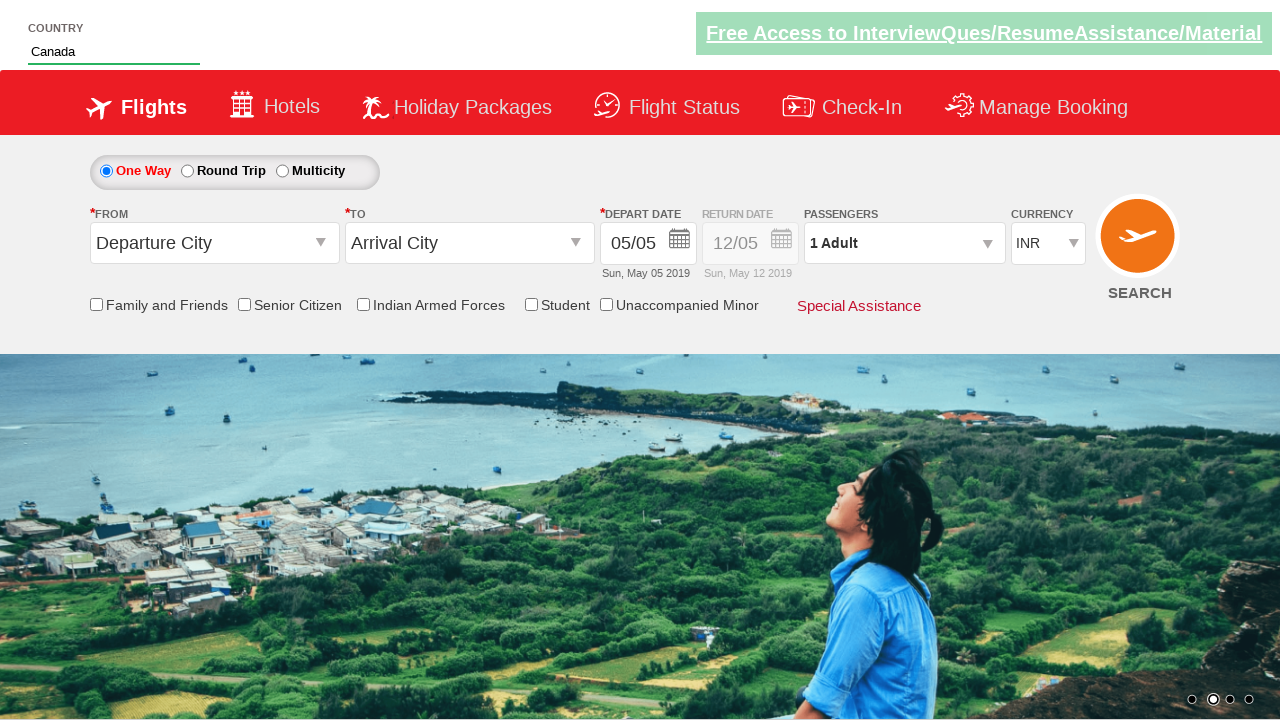

Waited 500ms for selected value to populate in field
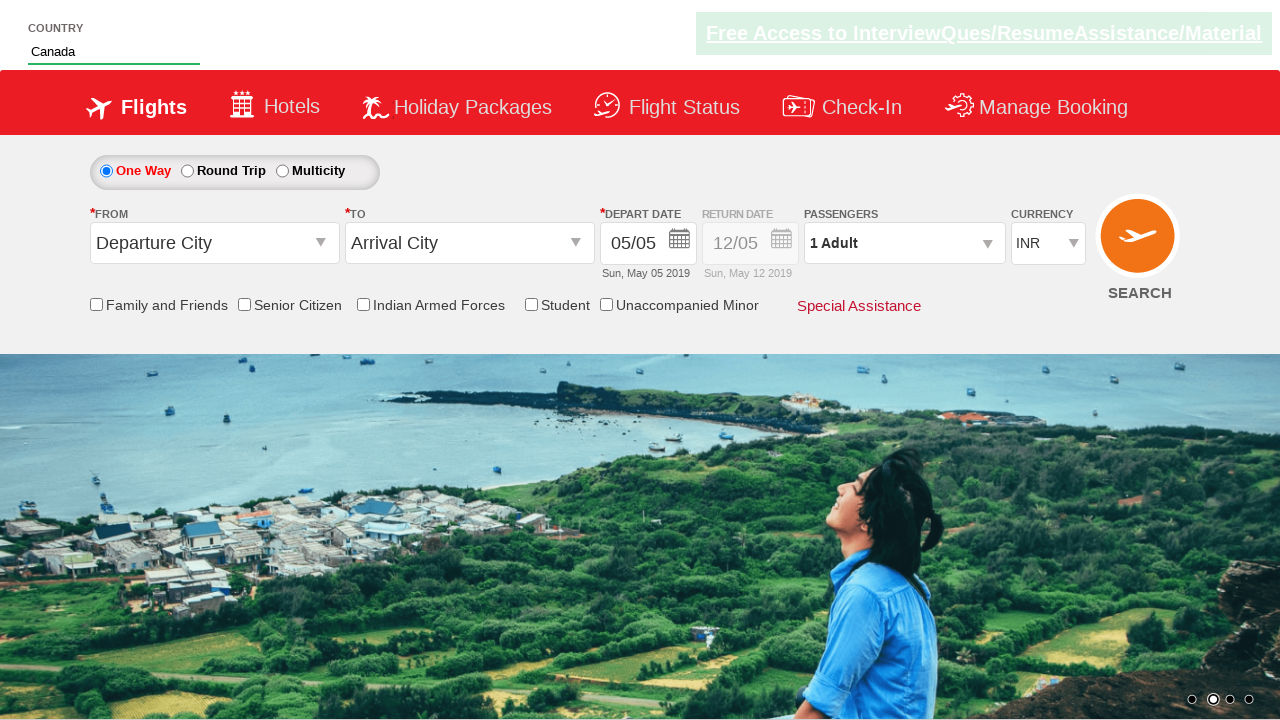

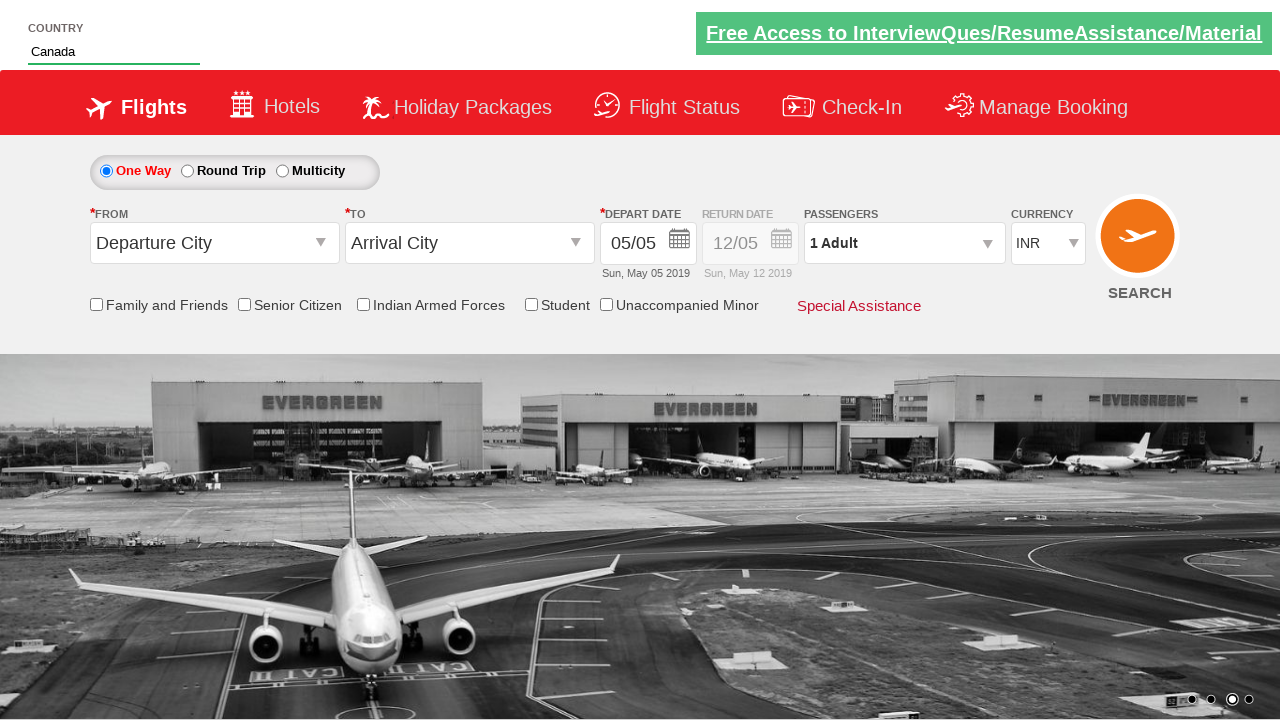